Tests key press functionality on a keypress testing page by locating the input box and sending keyboard keys to it

Starting URL: https://syntaxprojects.com/keypress.php

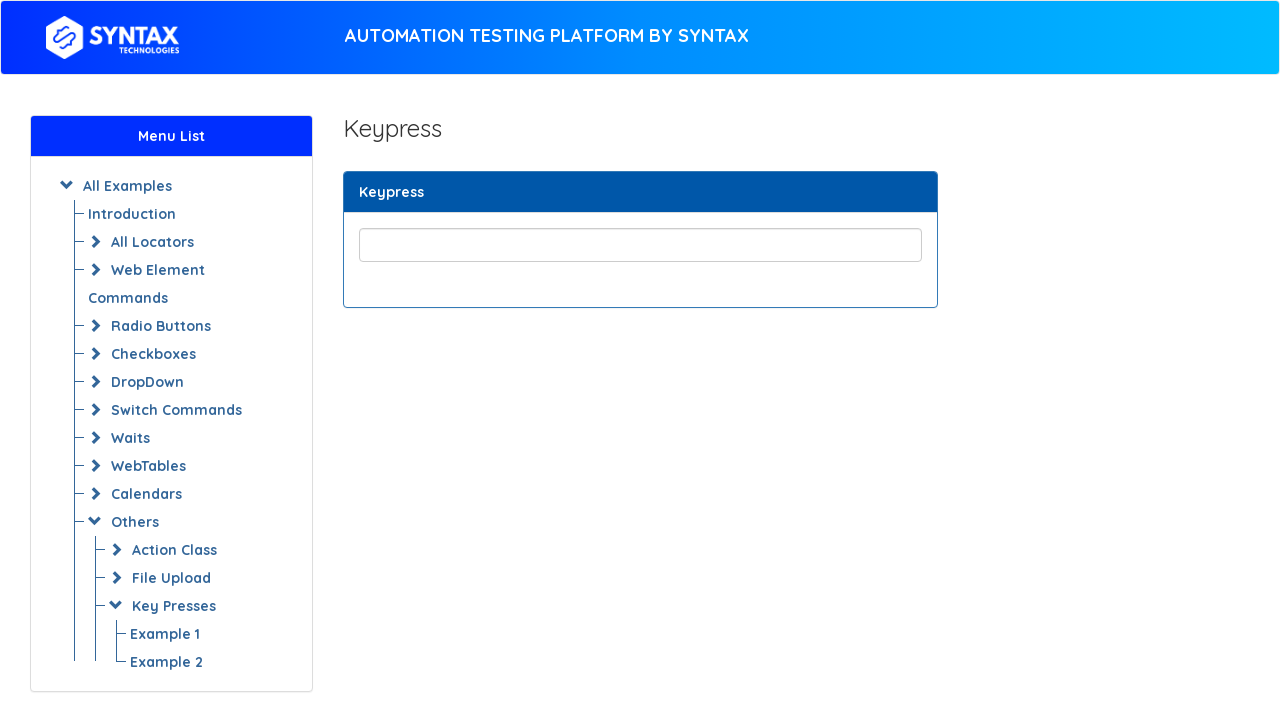

Input text box became visible
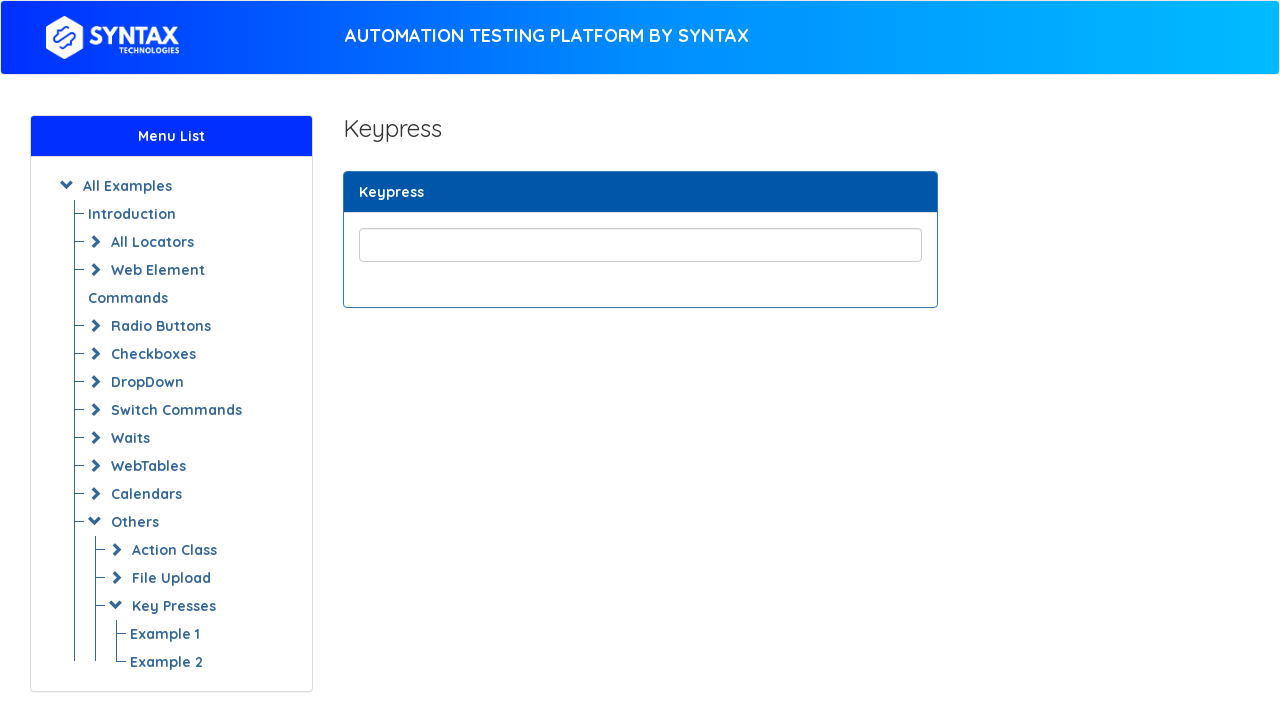

Filled input box with 'Hello World' on input[type='text']
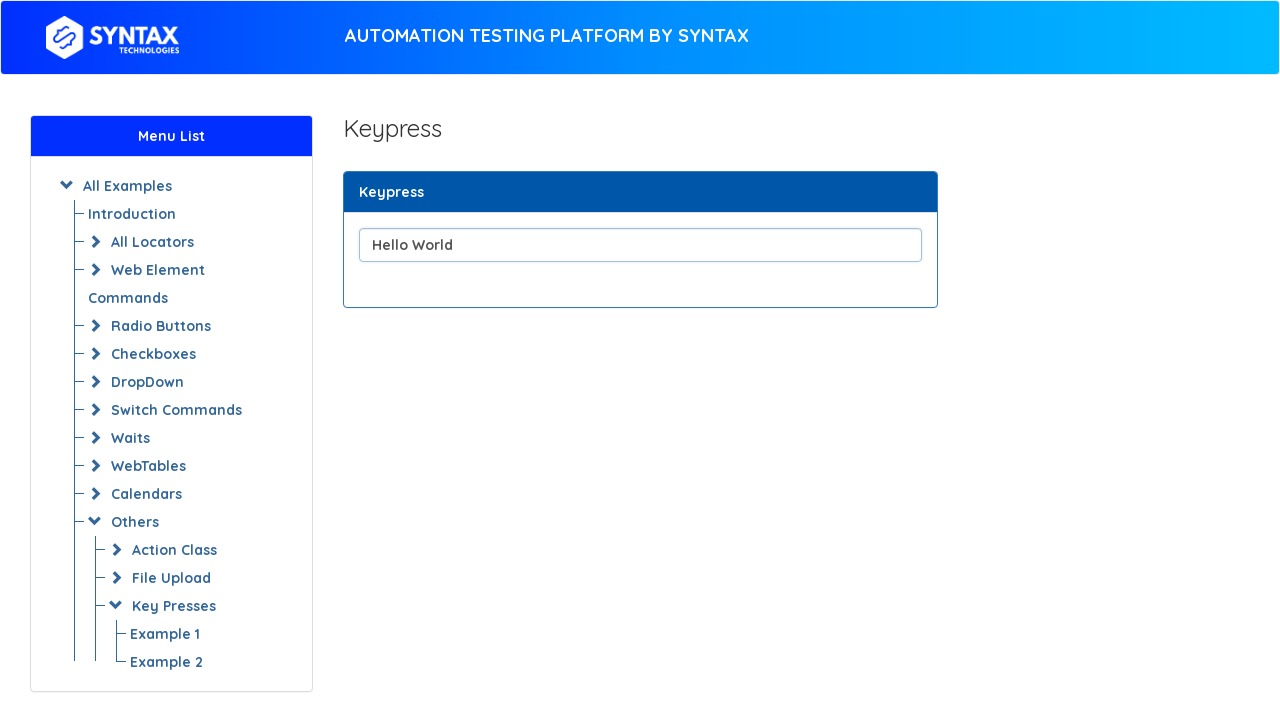

Pressed Enter key on input box on input[type='text']
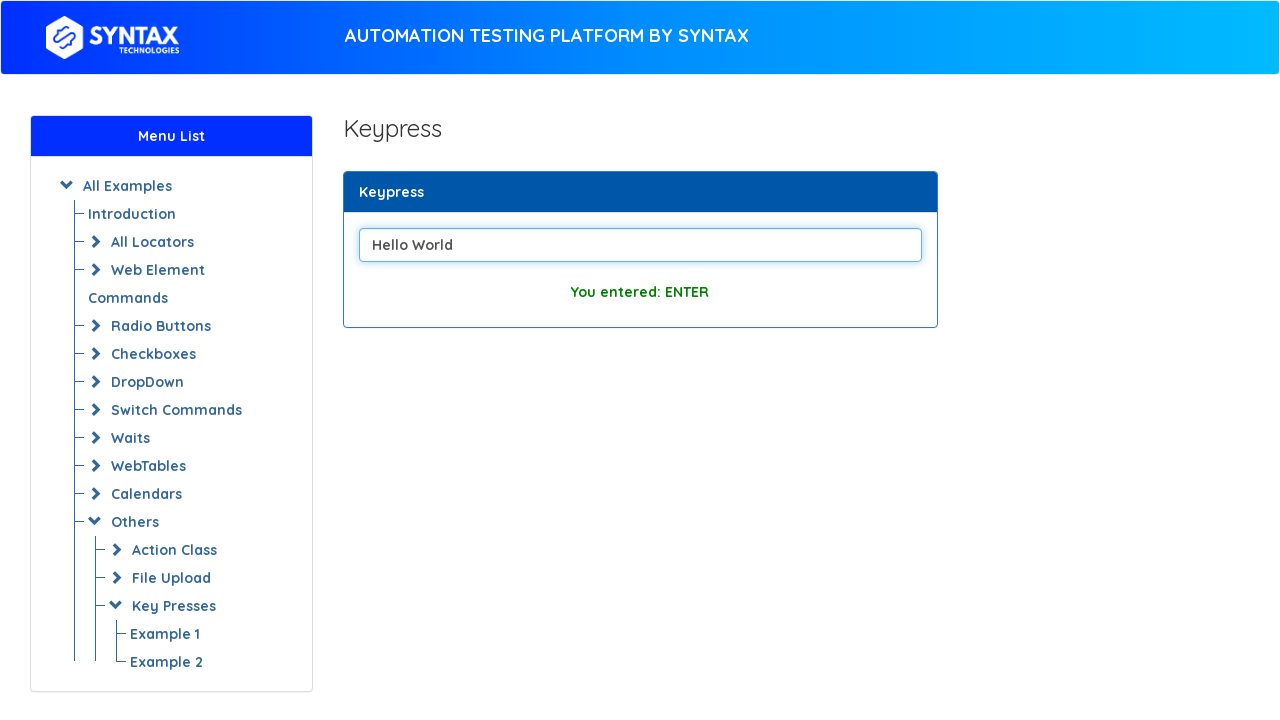

Pressed Tab key on input box on input[type='text']
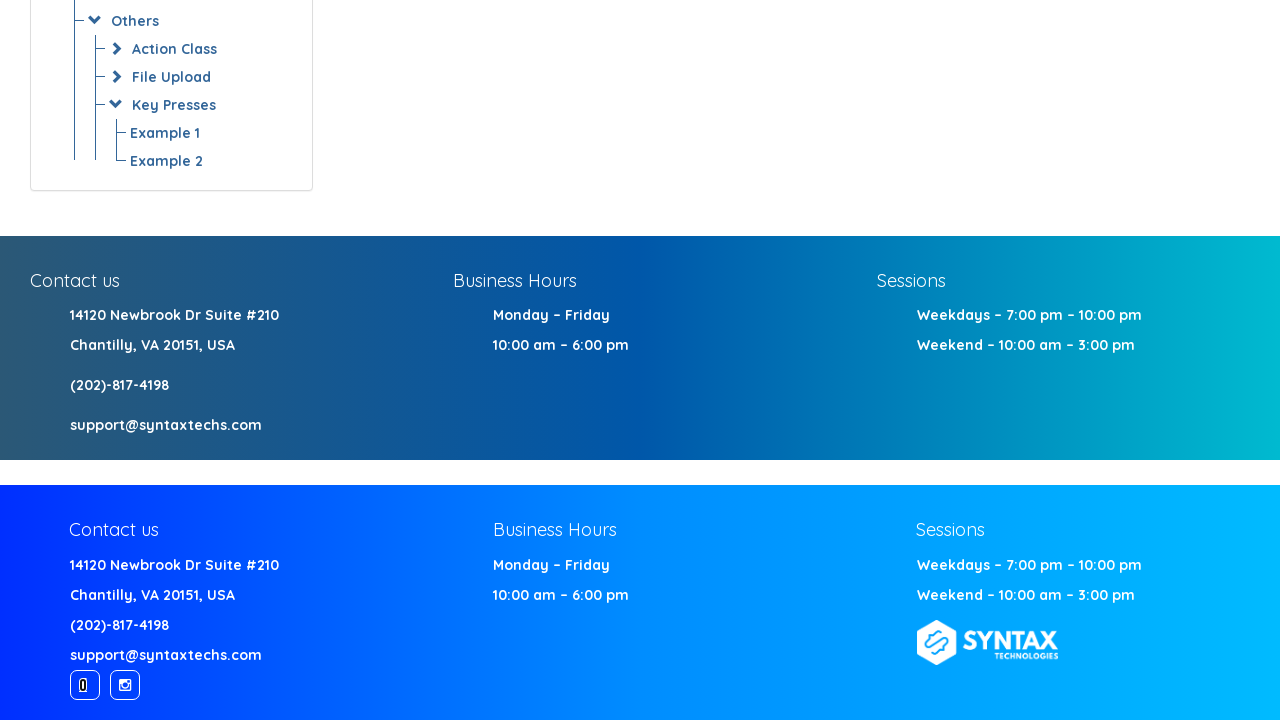

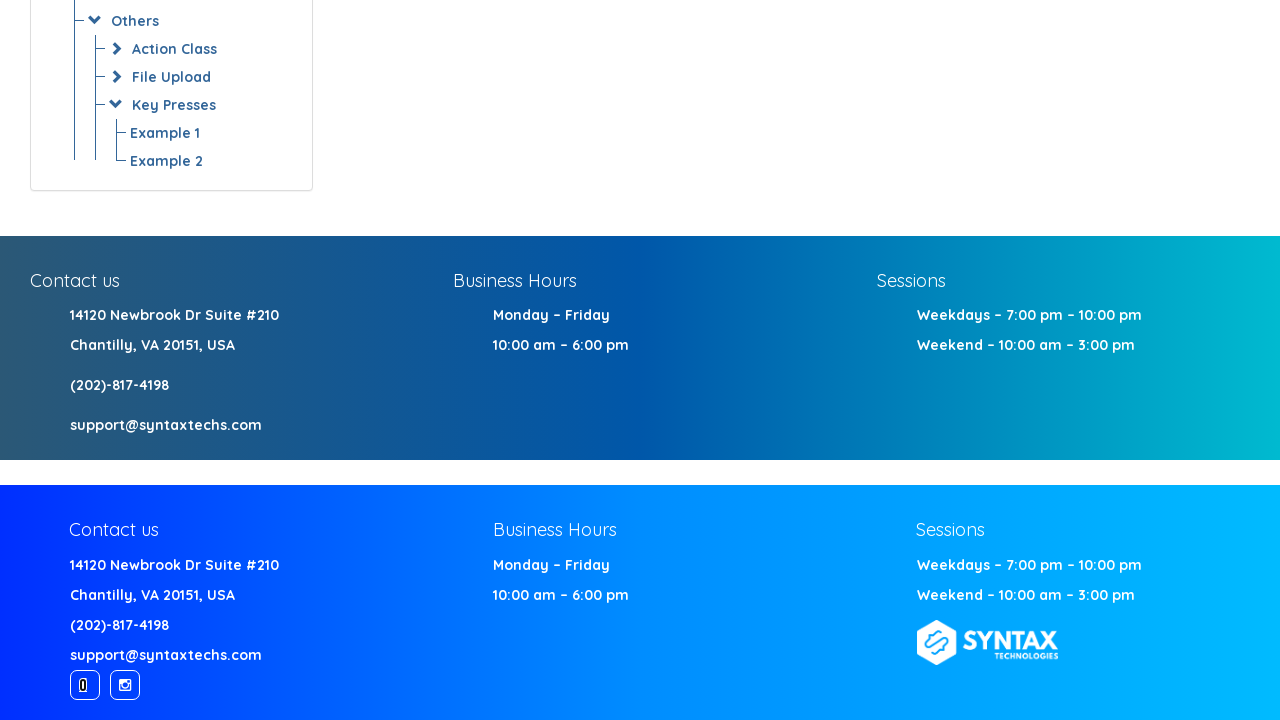